Navigates to the automation practice page and retrieves basic page information like URL, title, and page source

Starting URL: https://rahulshettyacademy.com/AutomationPractice/

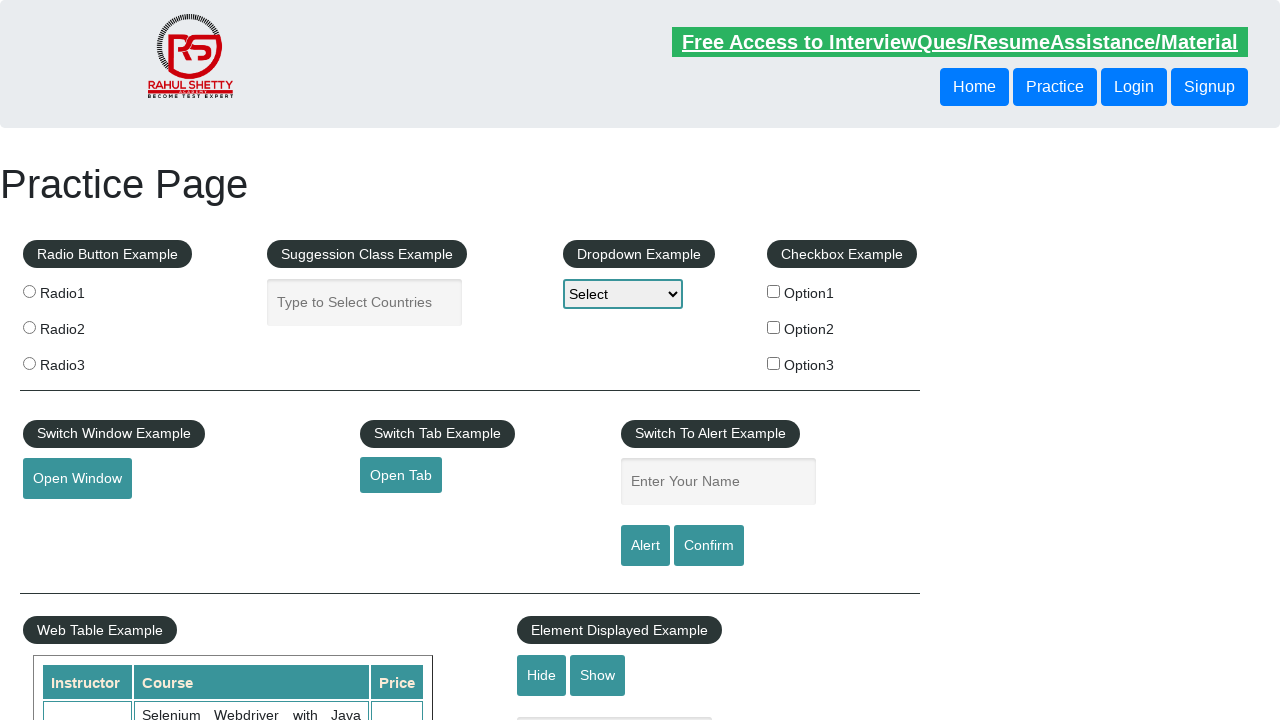

Navigated to automation practice page
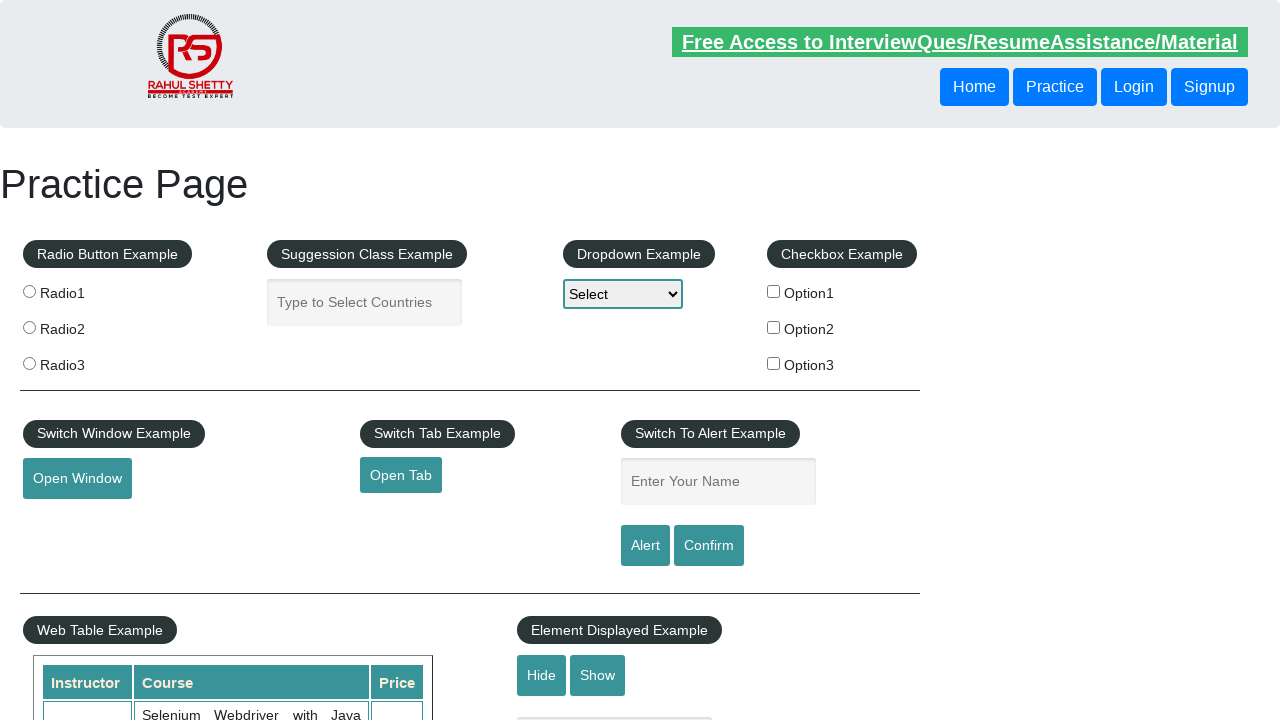

Retrieved current URL: https://rahulshettyacademy.com/AutomationPractice/
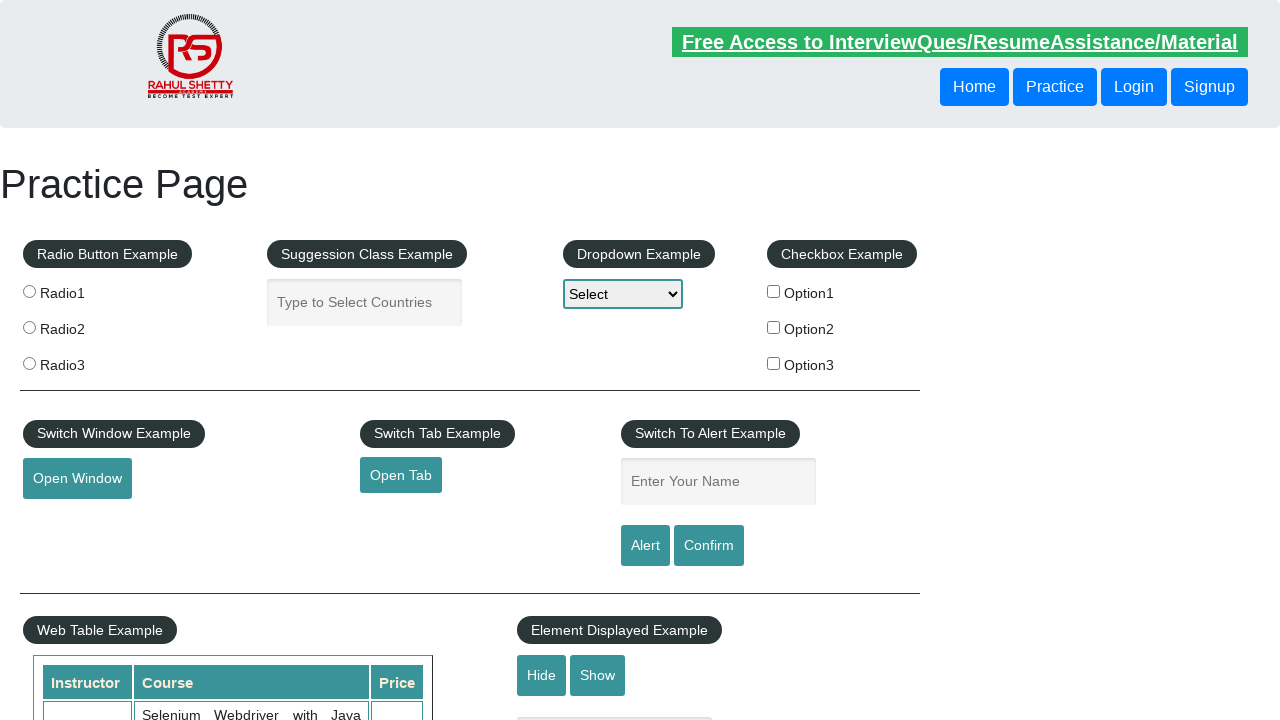

Retrieved page title: Practice Page
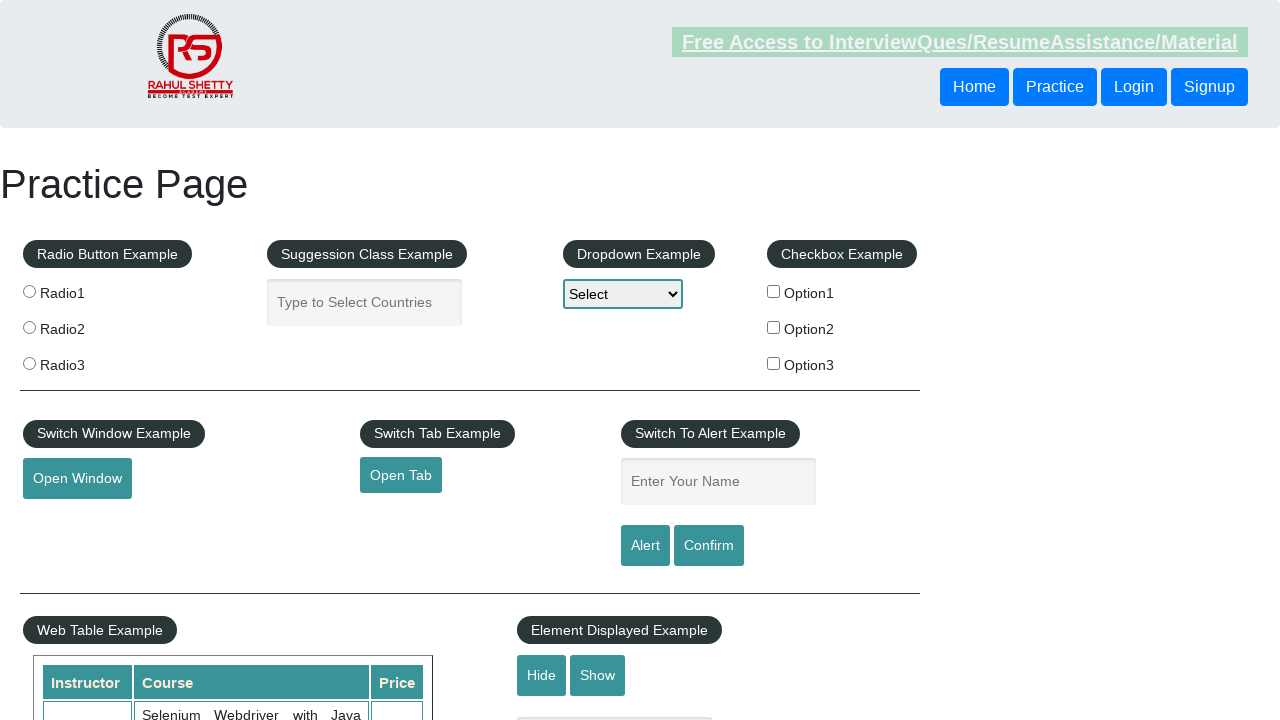

Retrieved page source content
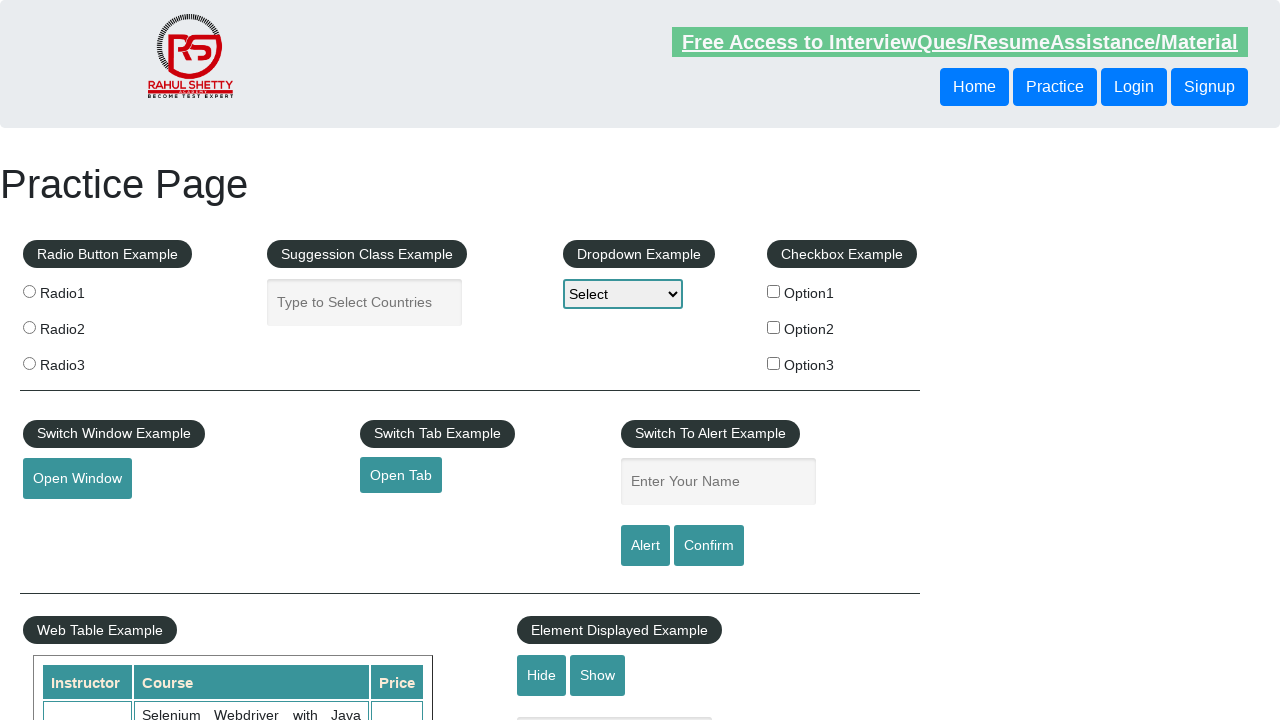

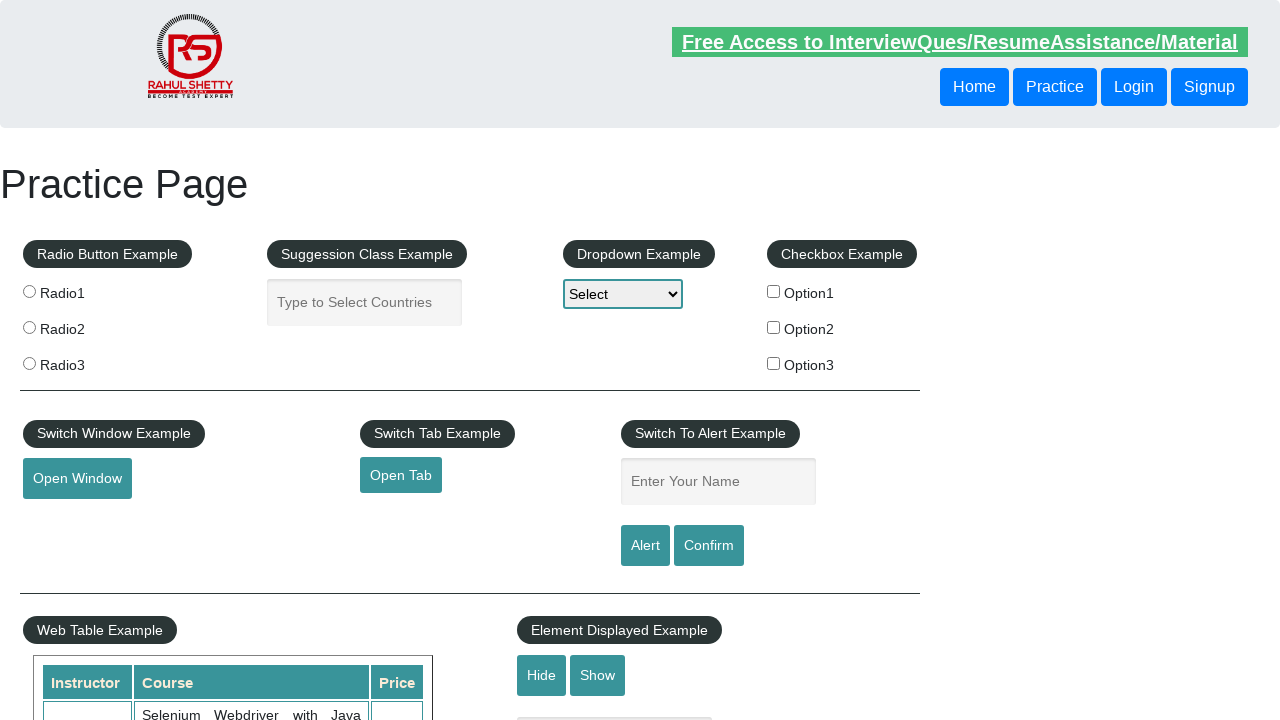